Tests validation for empty address field by clearing it and verifying error alert

Starting URL: http://automationbykrishna.com

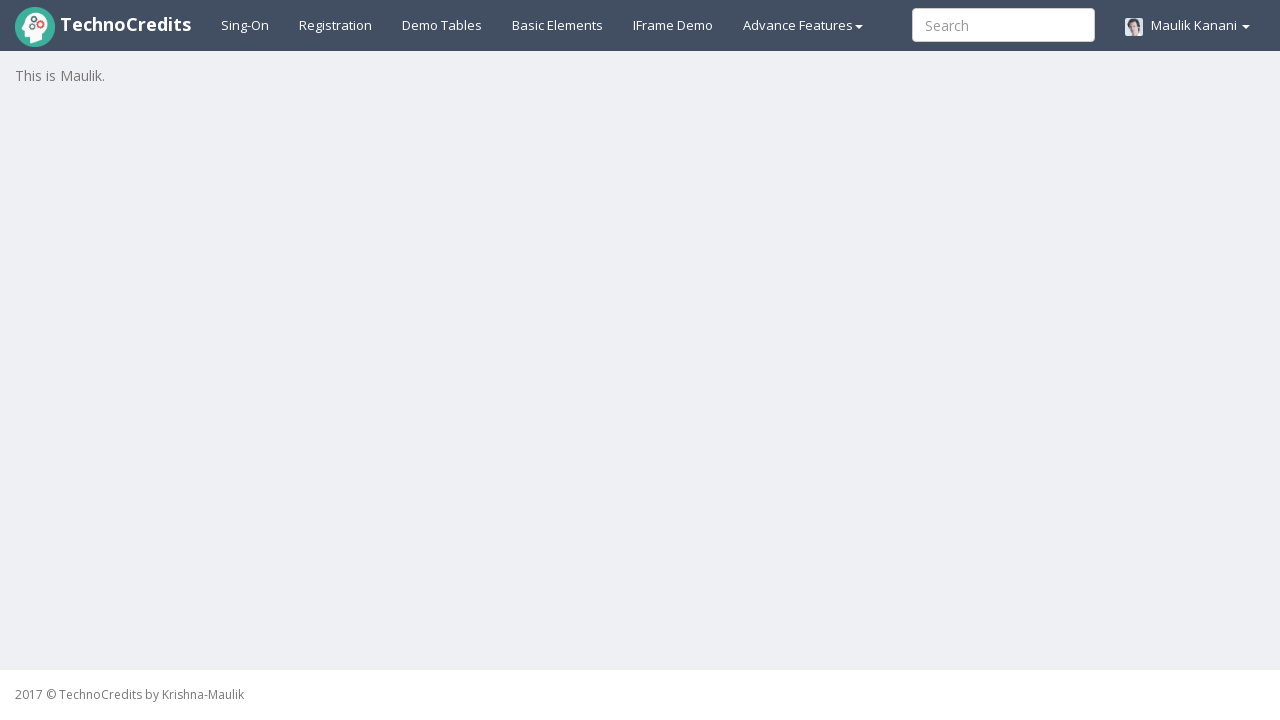

Clicked on Registration page link at (336, 25) on xpath=//a[@id='registration2']
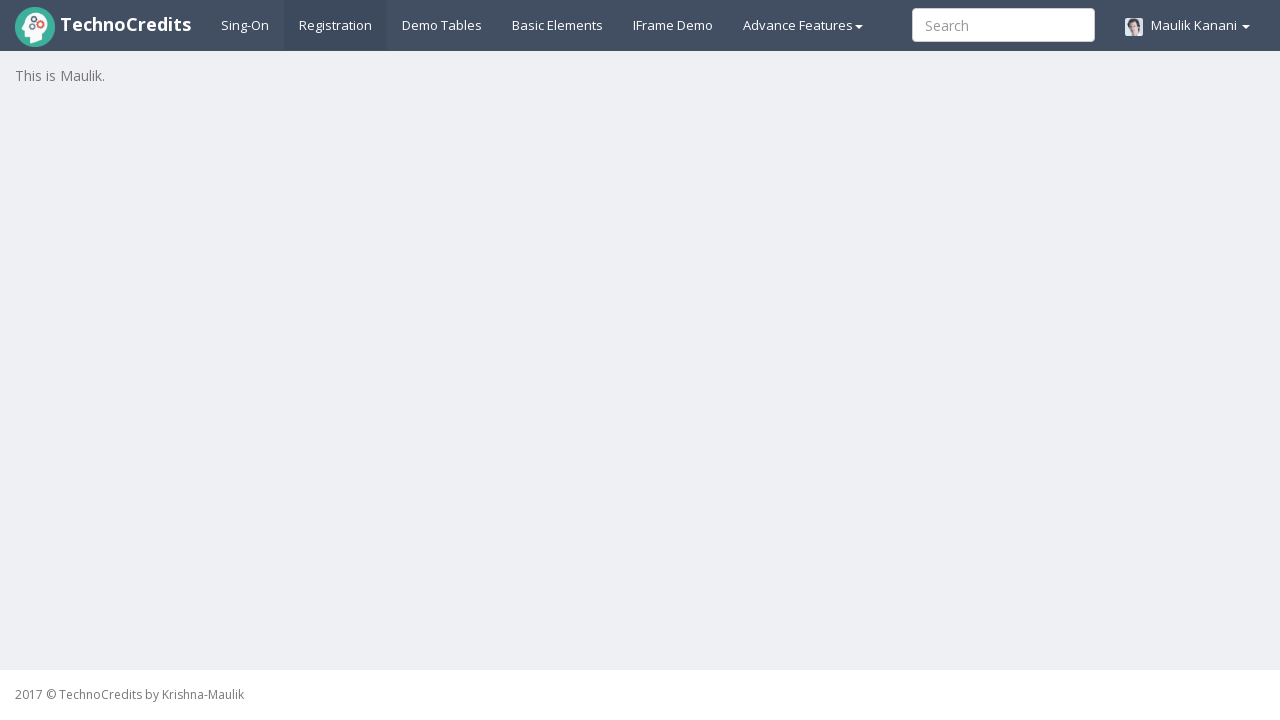

Registration form loaded - fullName field is visible
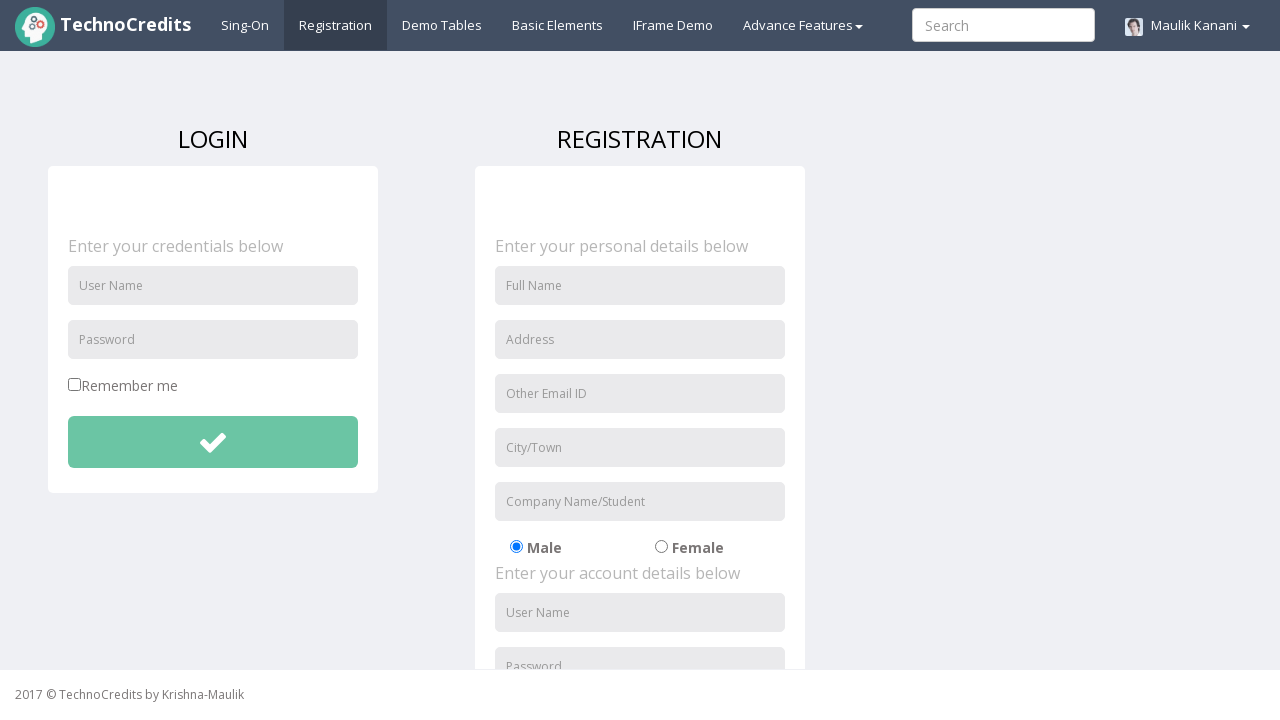

Filled fullName field with 'Sarah Johnson' on //input[@id='fullName']
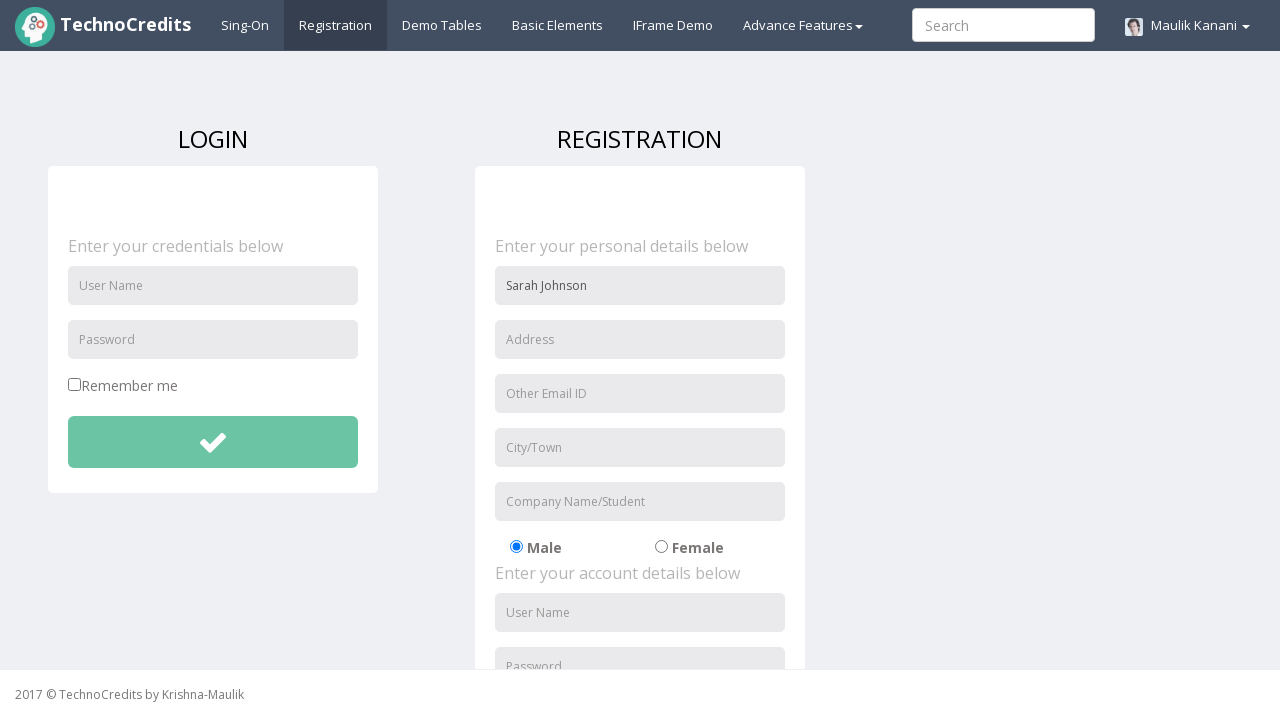

Filled address field with '456 Main Road' on //input[@id='address']
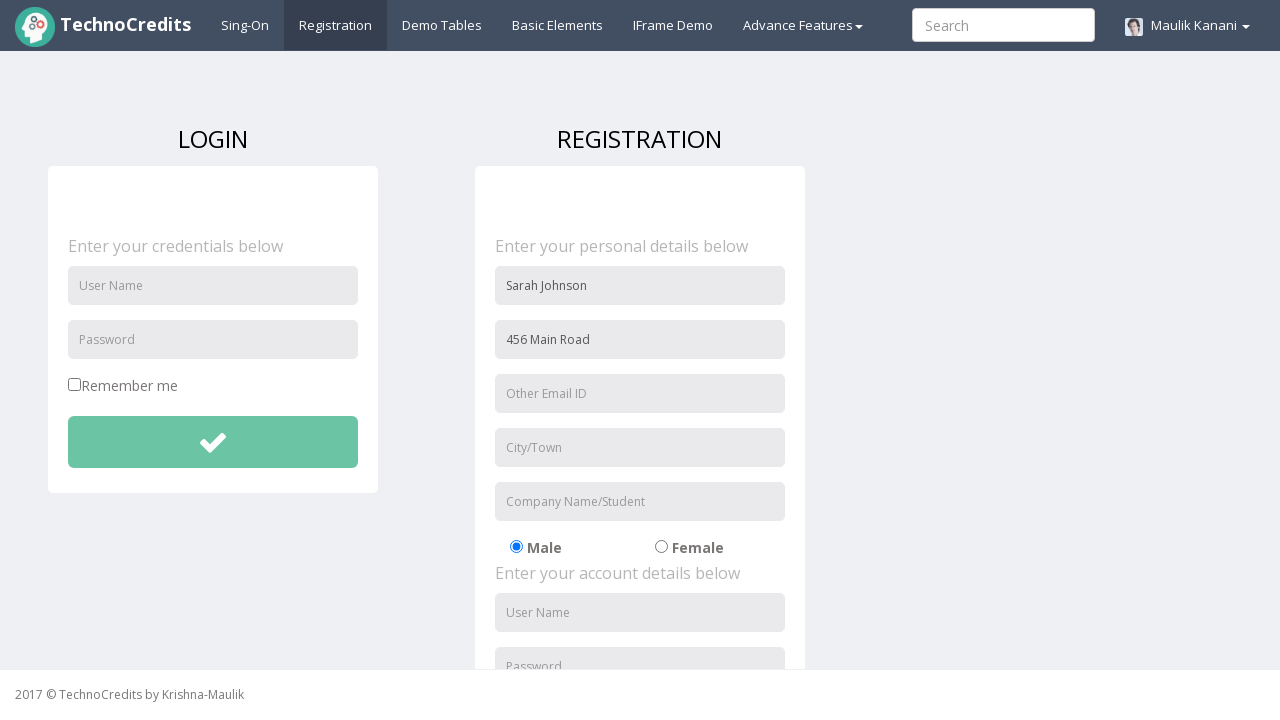

Filled email field with 'sarah@example.com' on //input[@id='useremail']
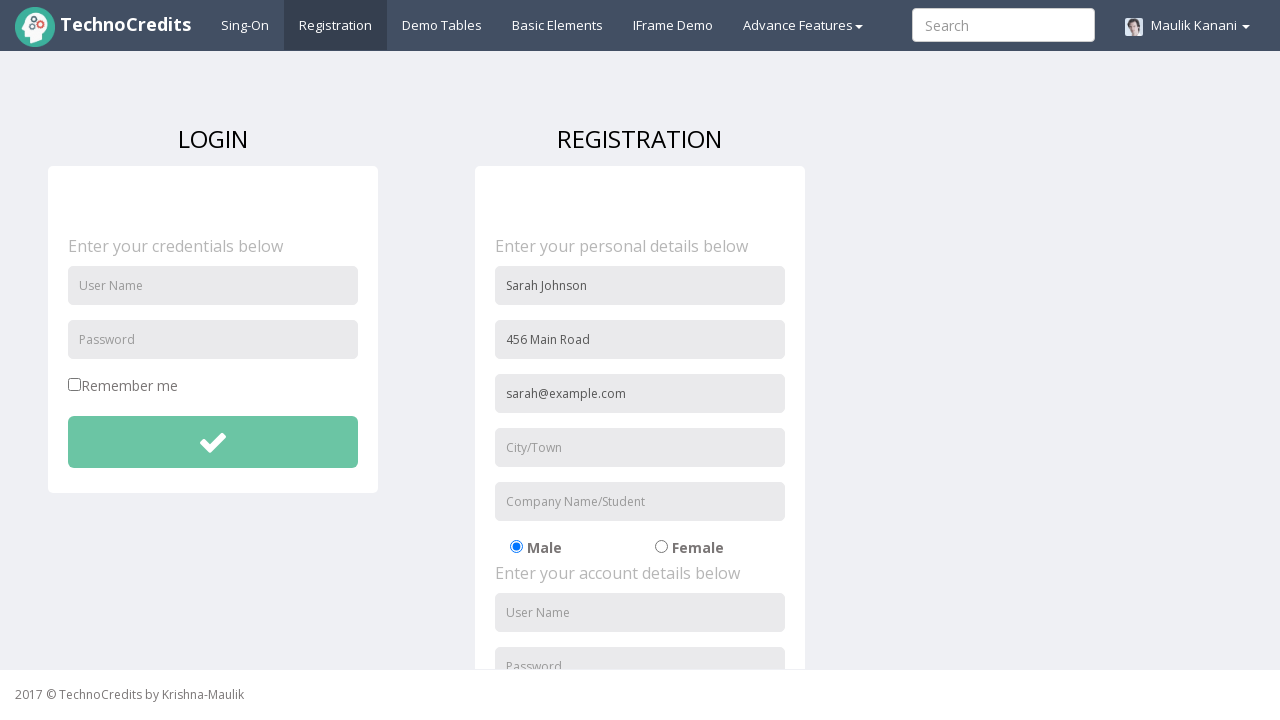

Filled city field with 'Delhi' on //input[@id='usercity']
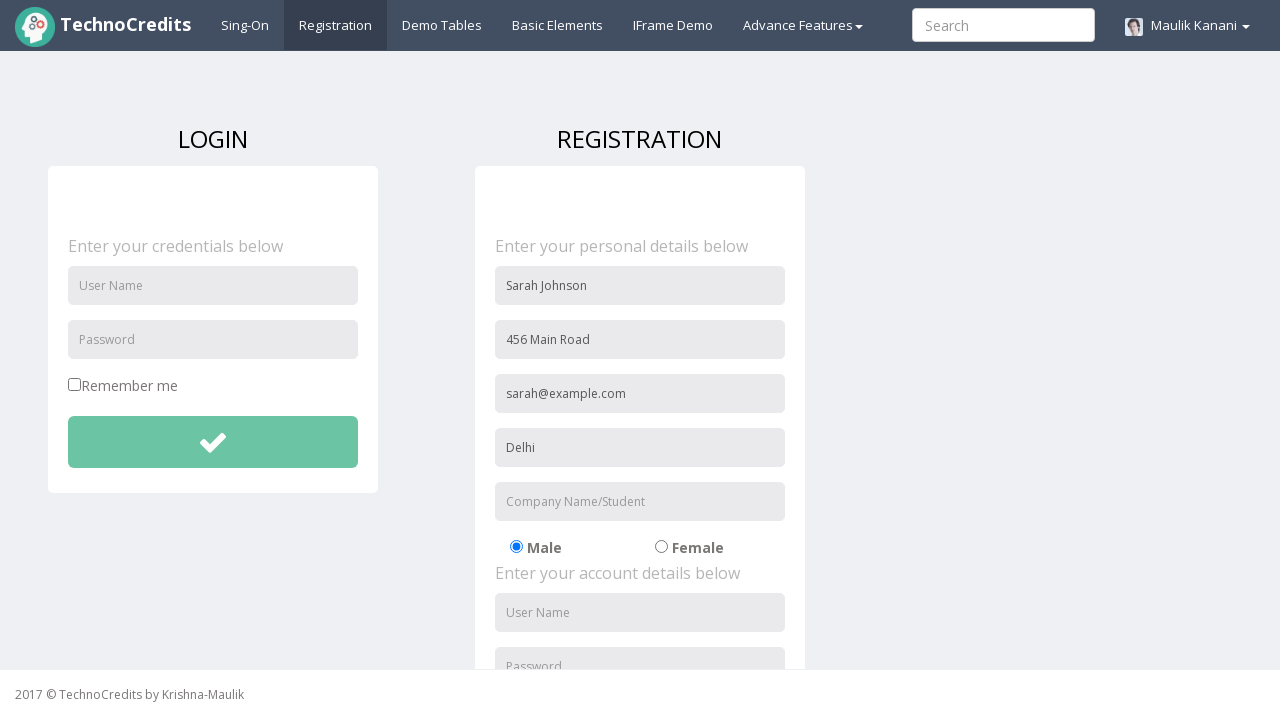

Filled organization field with 'ABC Corp' on //input[@id='organization']
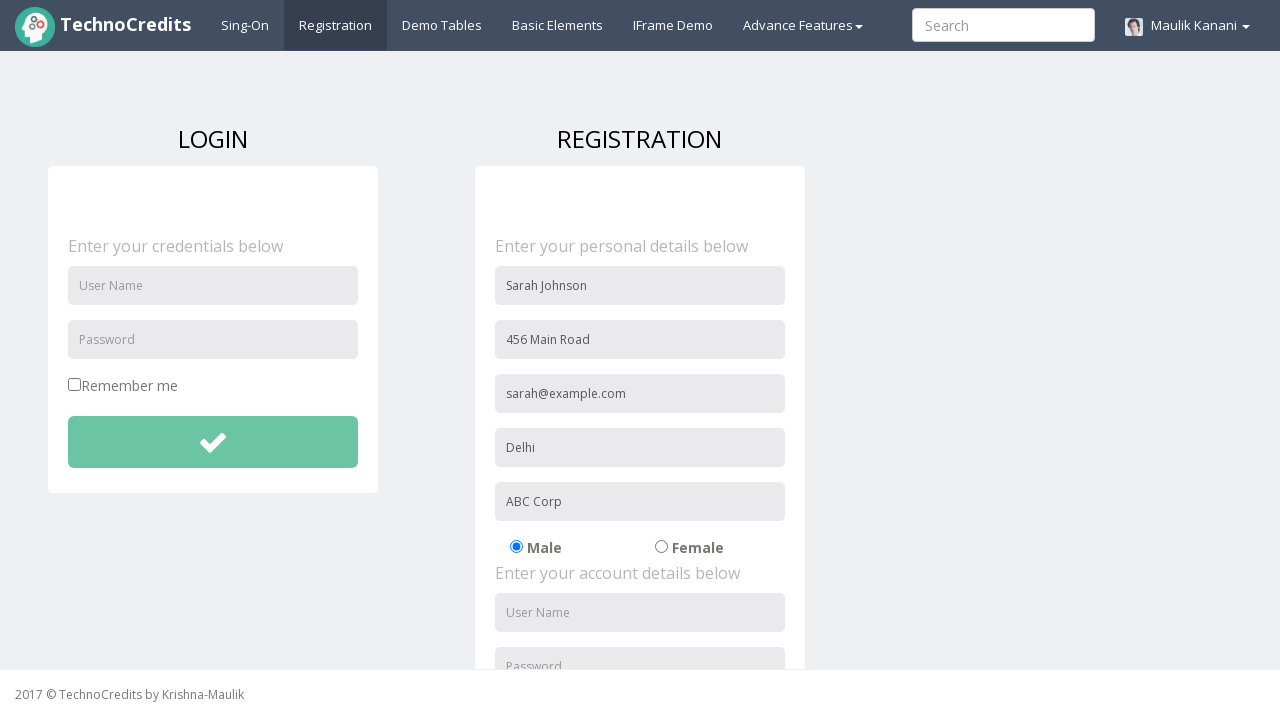

Filled username field with 'sarahj' on //input[@id='usernameReg']
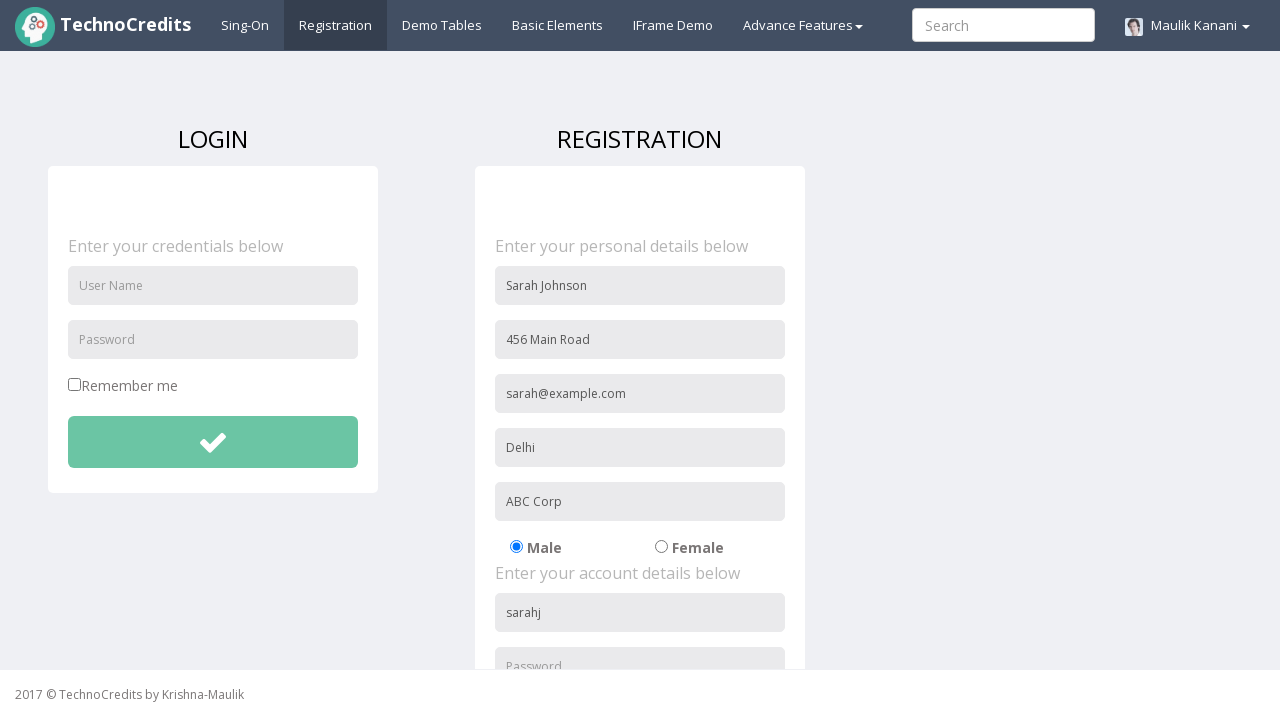

Filled password field with 'secure456' on //input[@id='passwordReg']
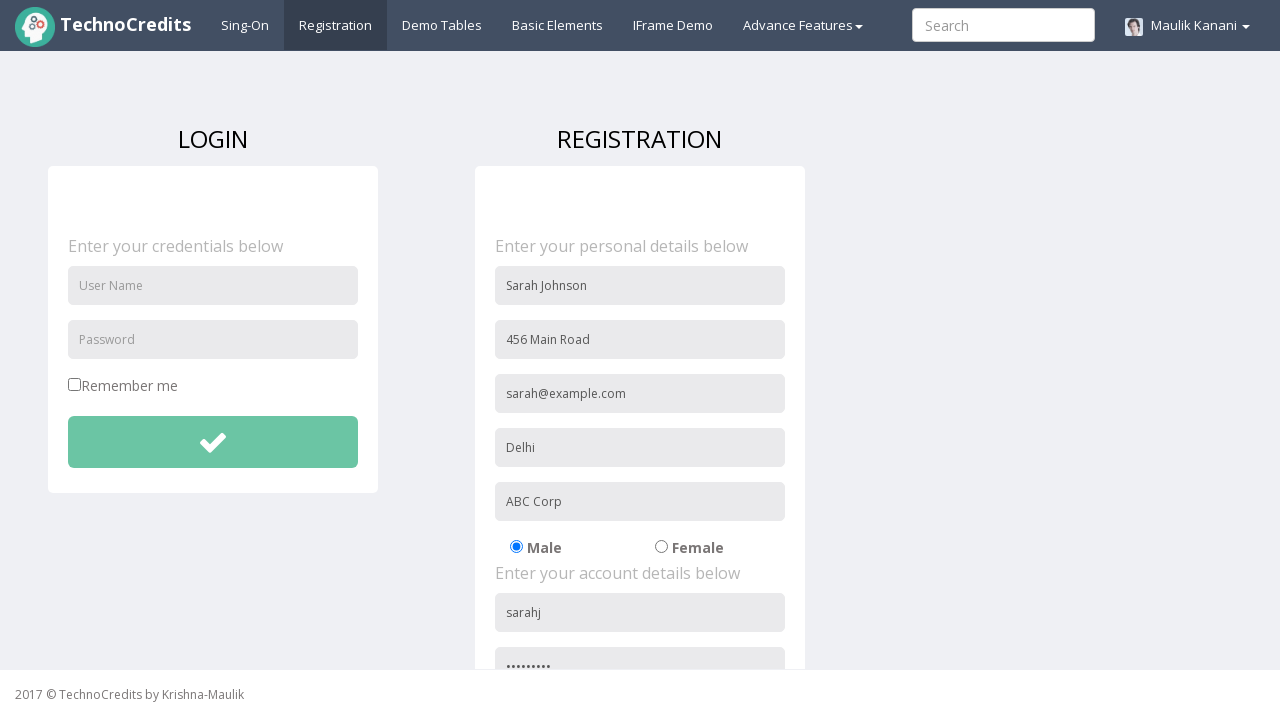

Filled confirm password field with 'secure456' on //input[@id='repasswordReg']
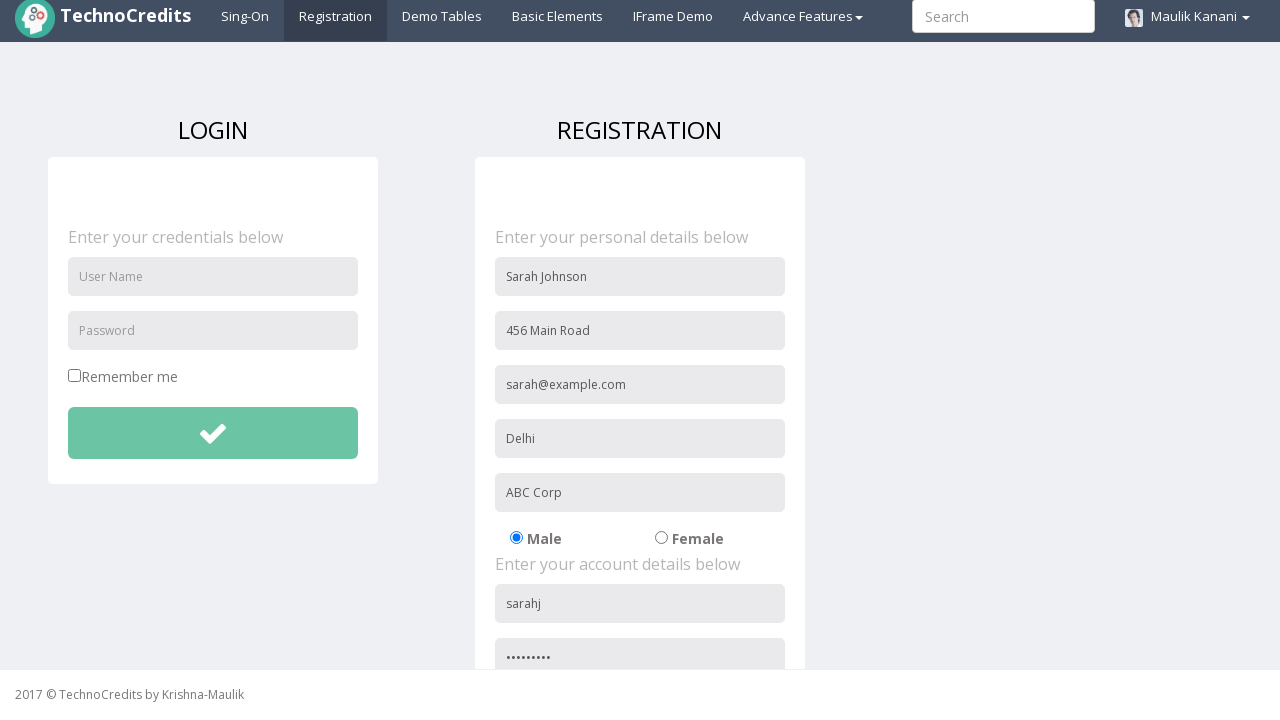

Checked signup agreement checkbox at (481, 601) on xpath=//input[@id='signupAgreement']
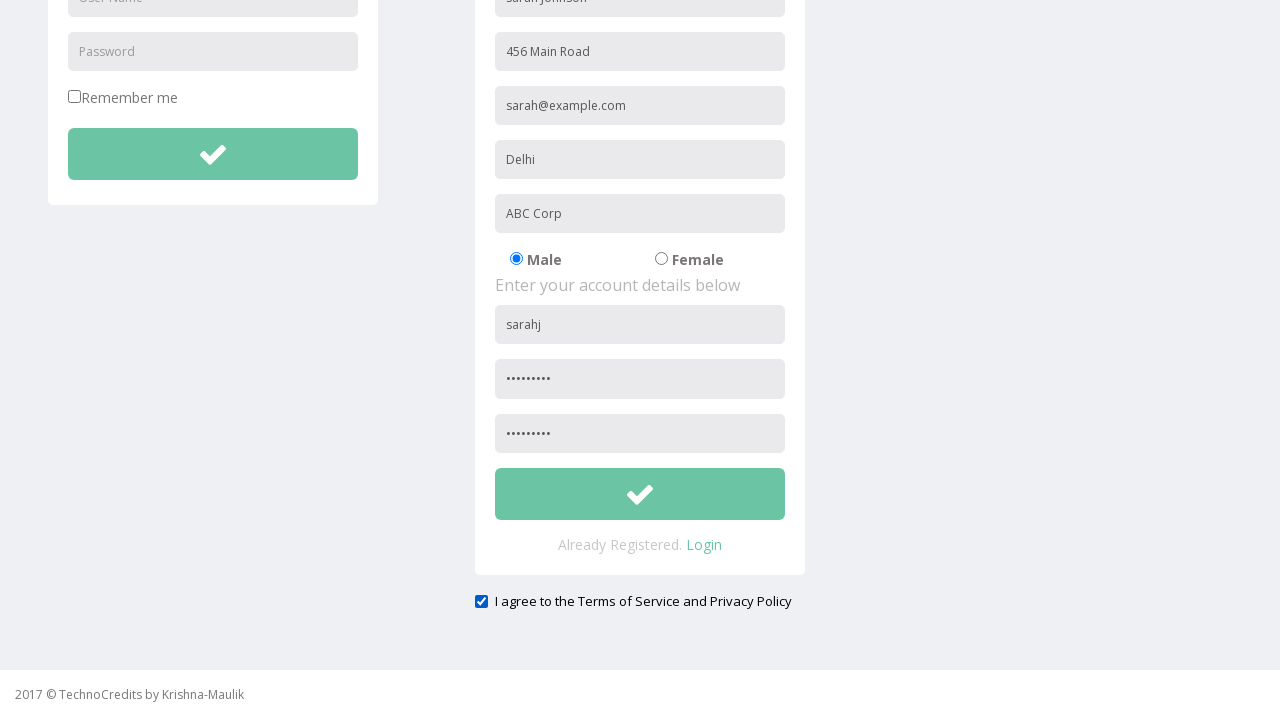

Cleared address field to test empty field validation on //input[@id='address']
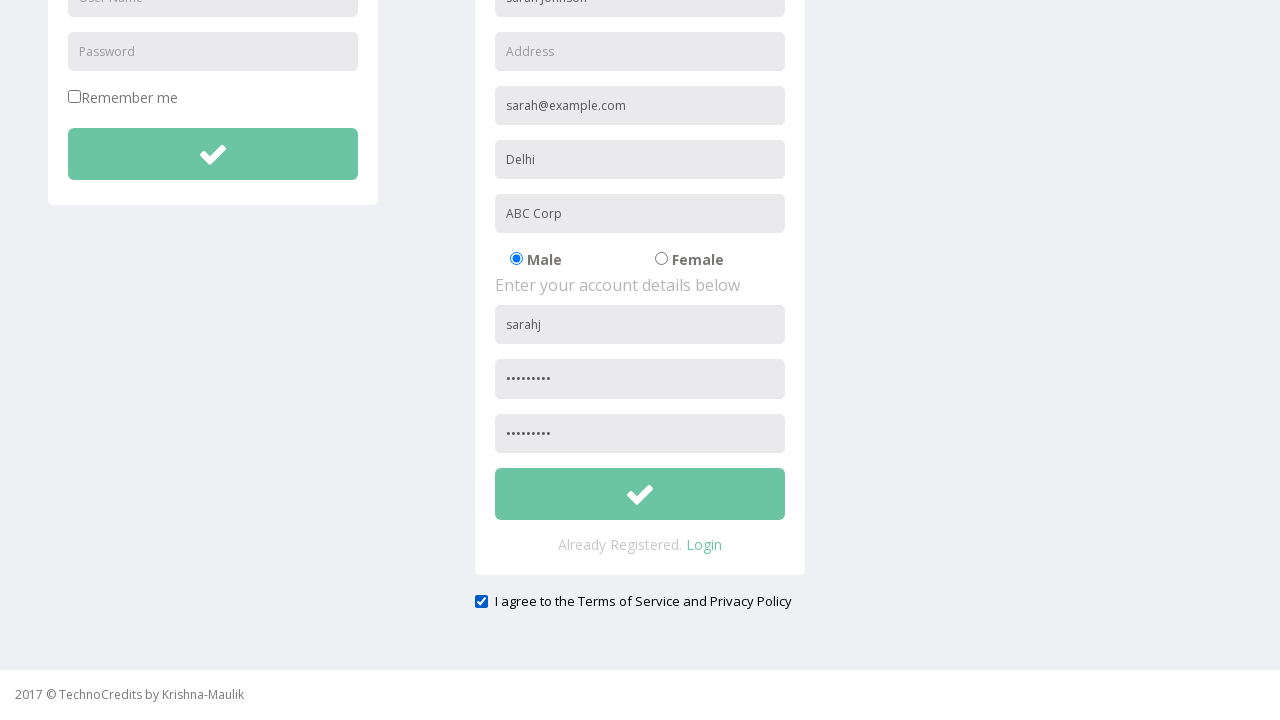

Scrolled registration button into view
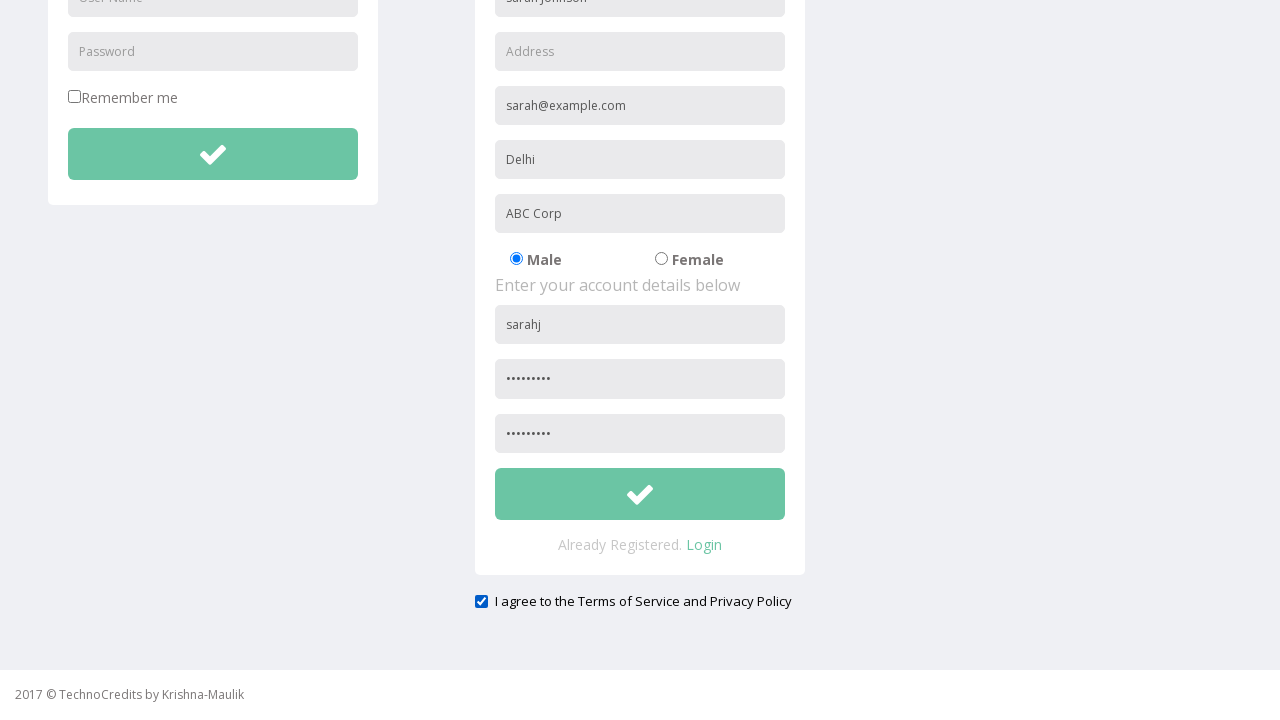

Clicked registration submit button at (640, 494) on xpath=//button[@id='btnsubmitsignUp']
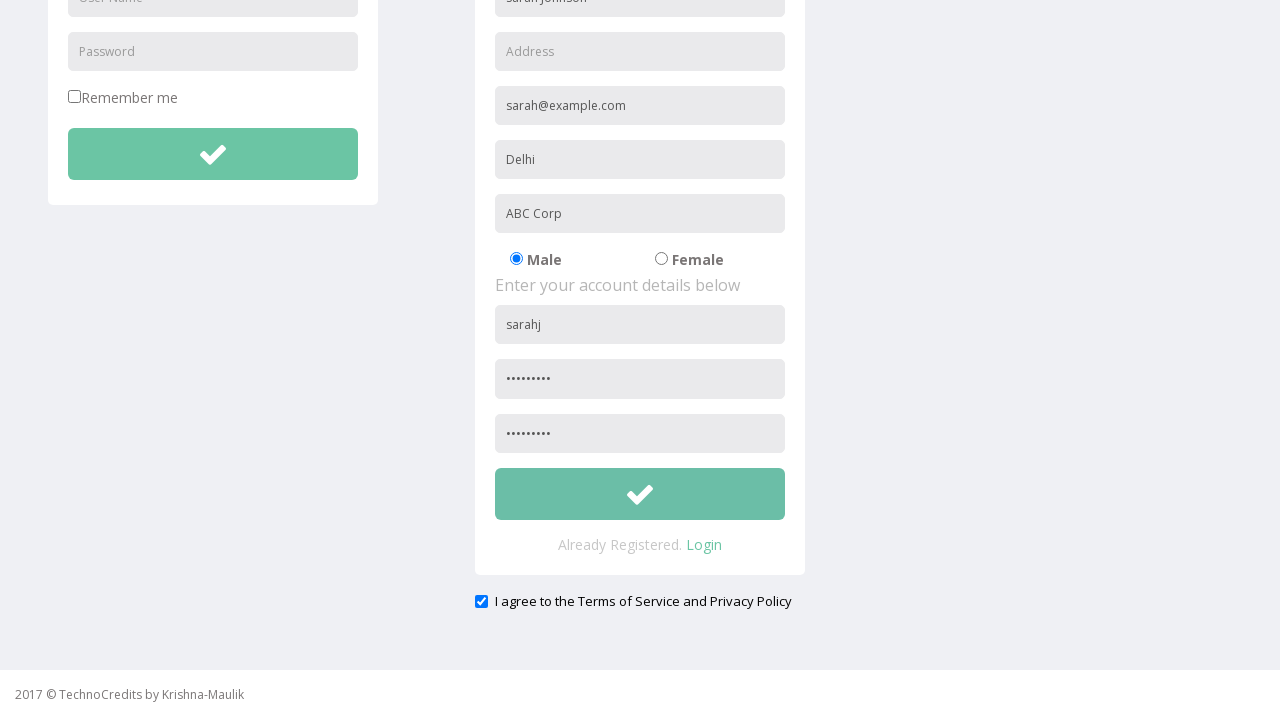

Set up dialog handler to accept validation alert for empty address field
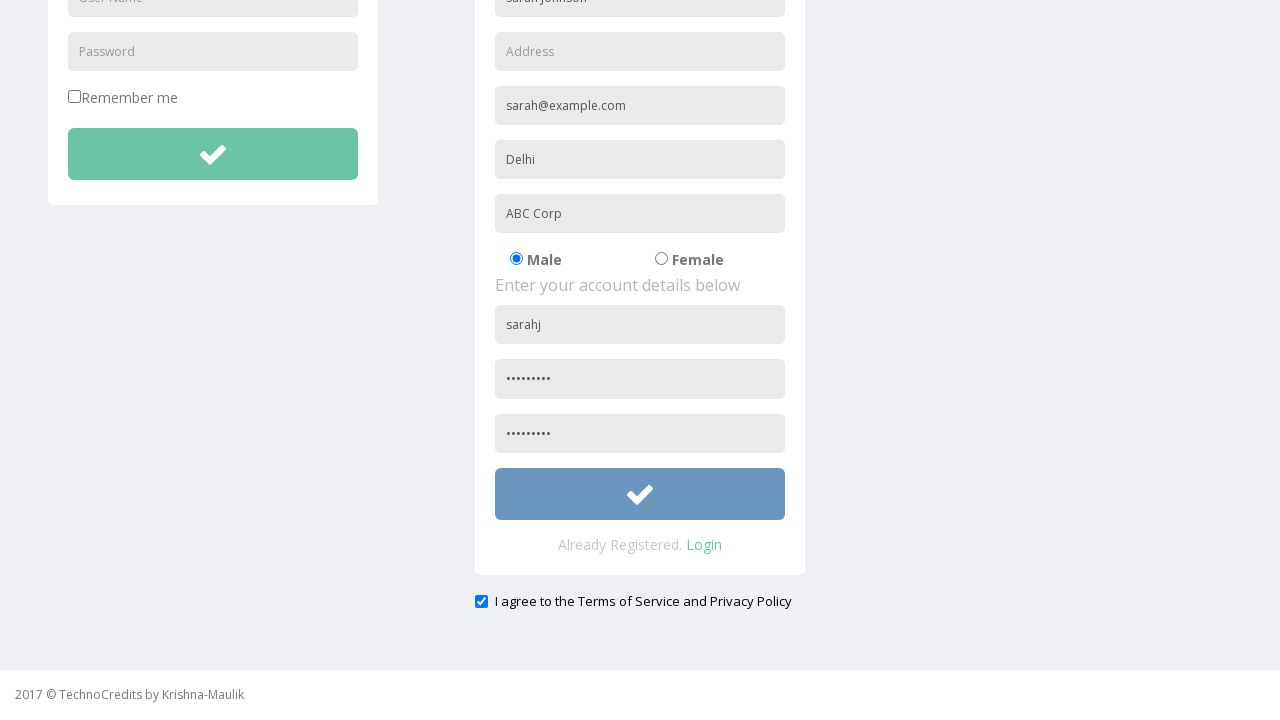

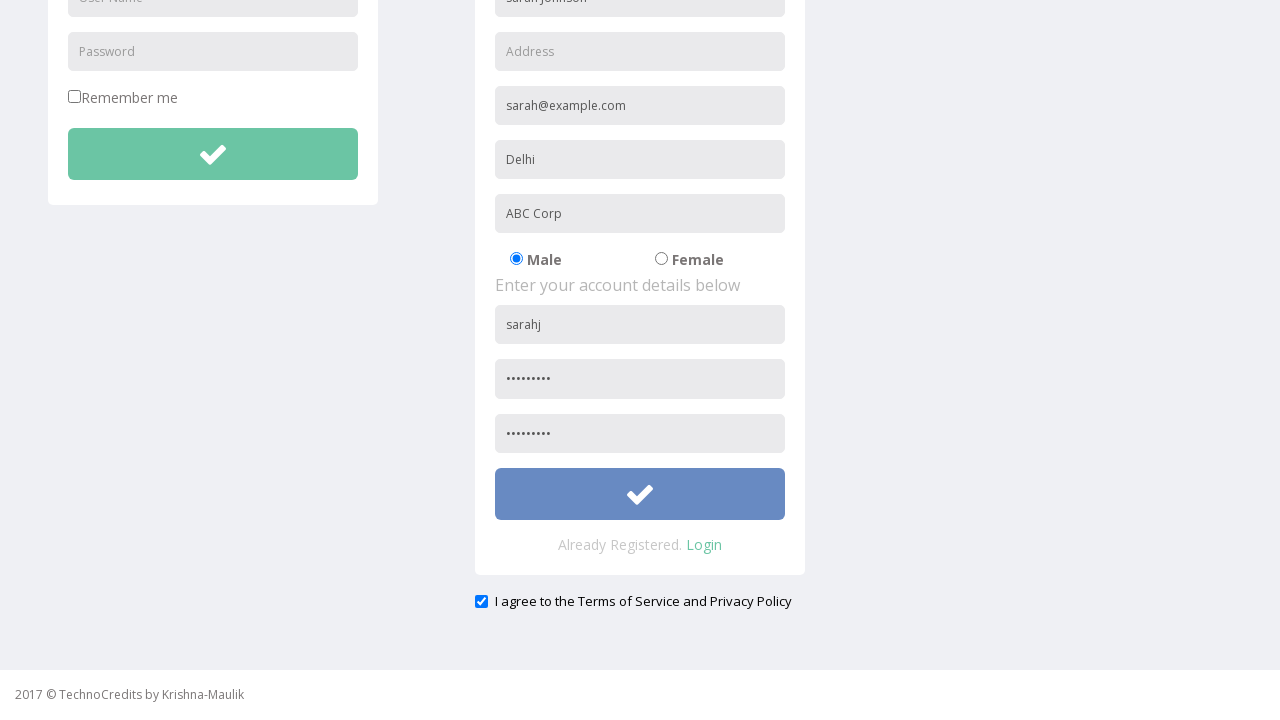